Tests QR code generator functionality by entering text in the input field, clicking the generate button, and verifying that a QR code image is generated with a valid src attribute.

Starting URL: https://qaplayground.dev/apps/qr-code-generator/

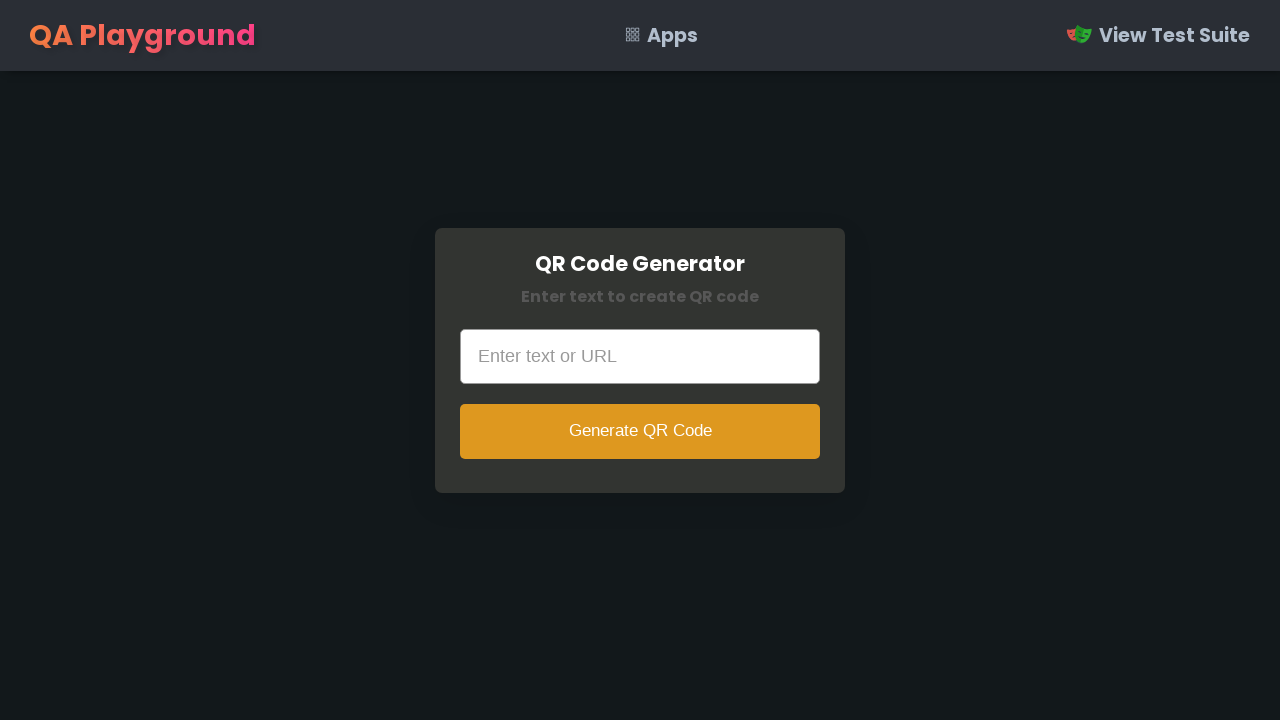

Filled input field with 'I am an Automation QA' on input[placeholder='Enter text or URL']
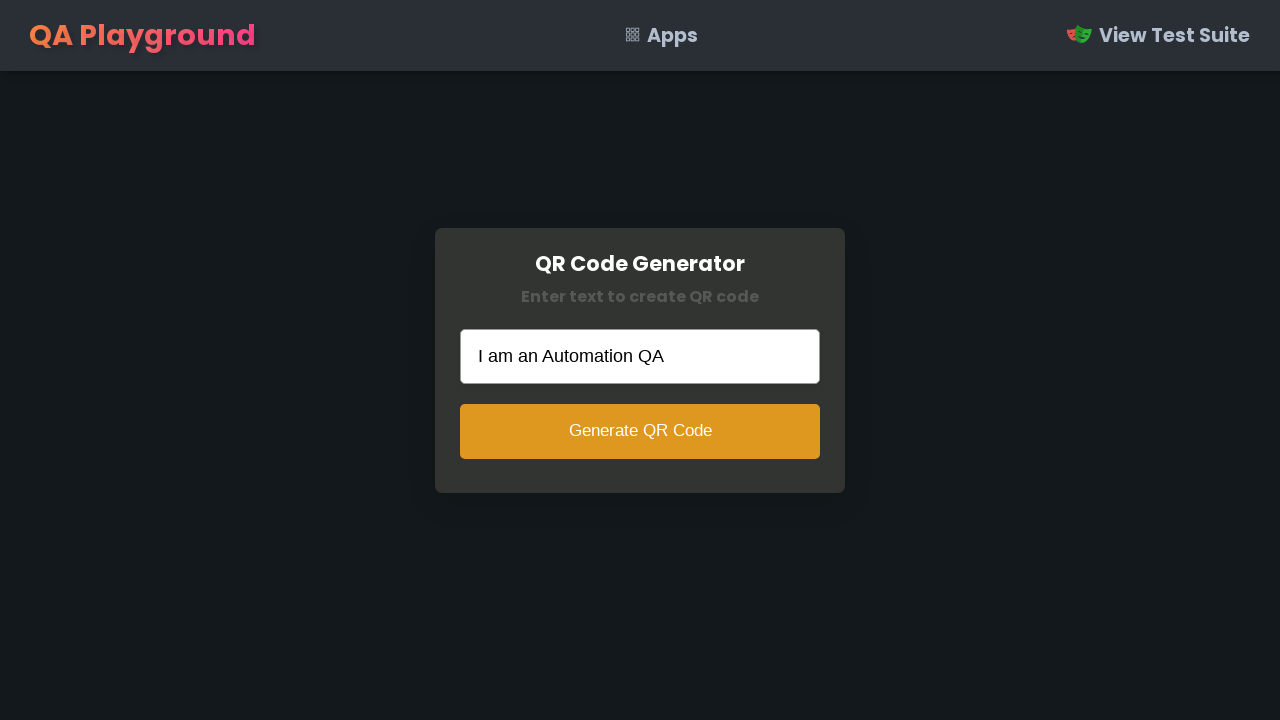

Clicked Generate QR Code button at (640, 431) on div.form button
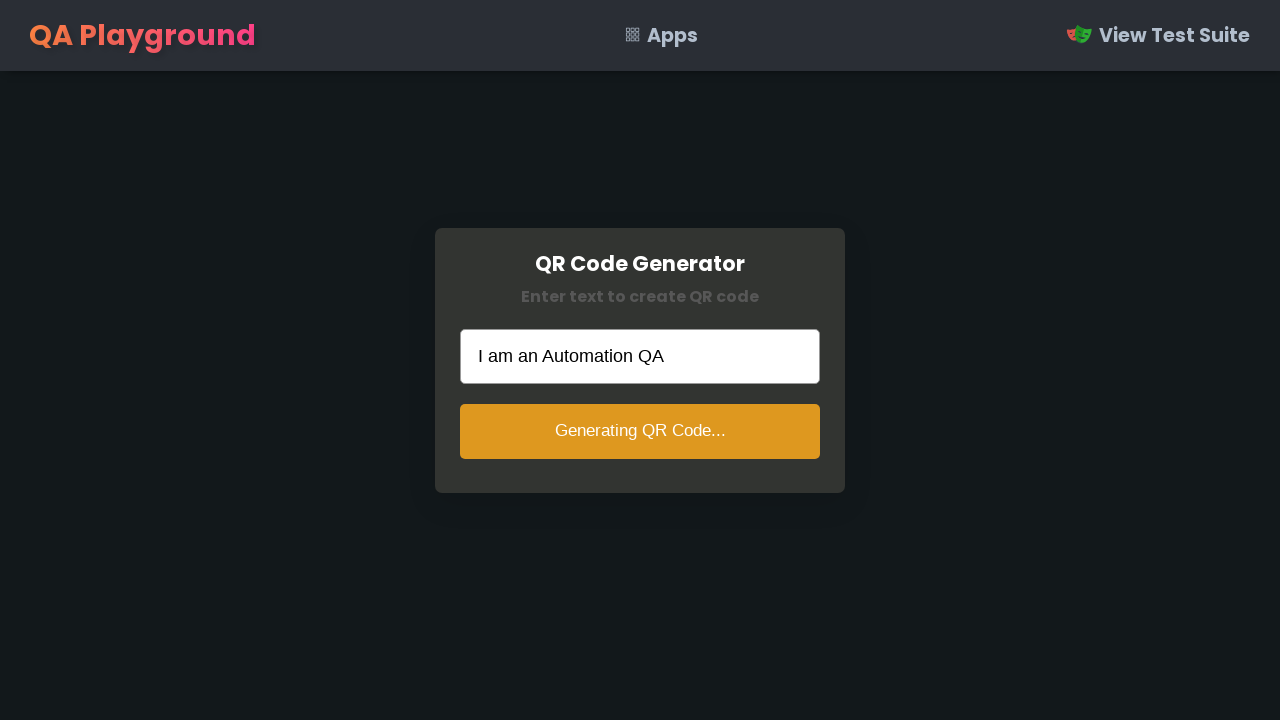

QR code image element appeared on page
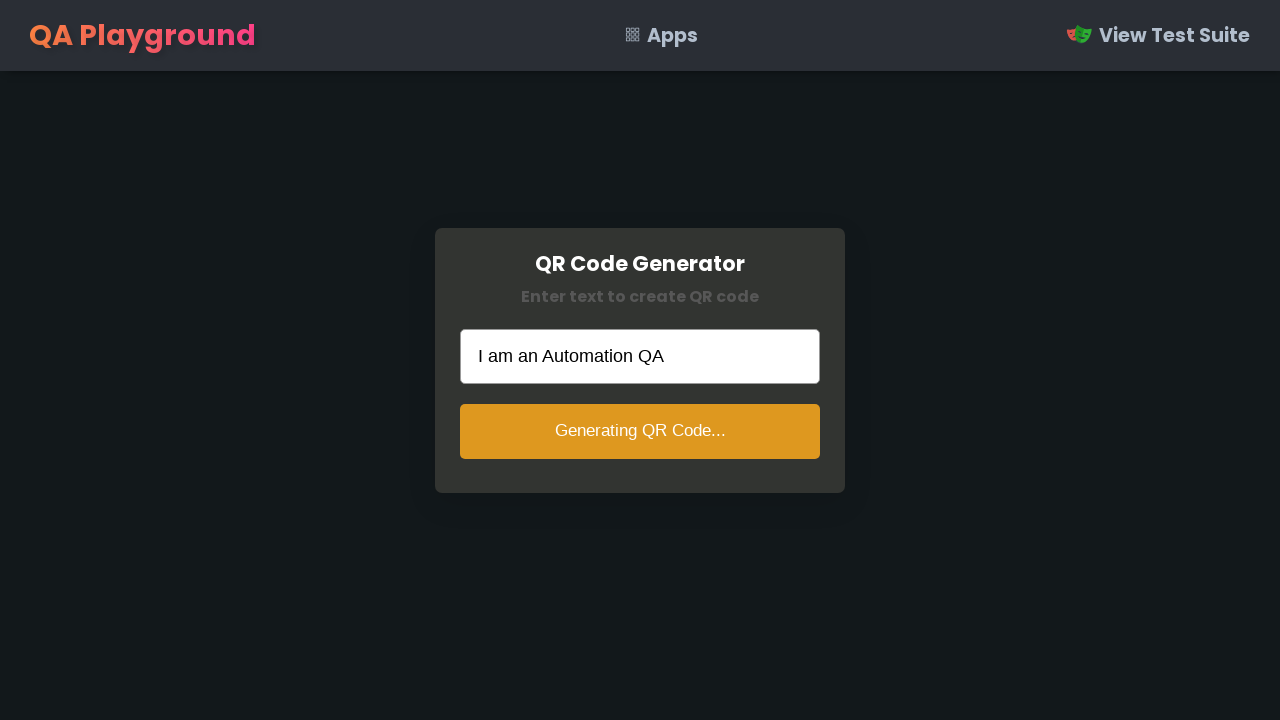

Retrieved src attribute from QR code image
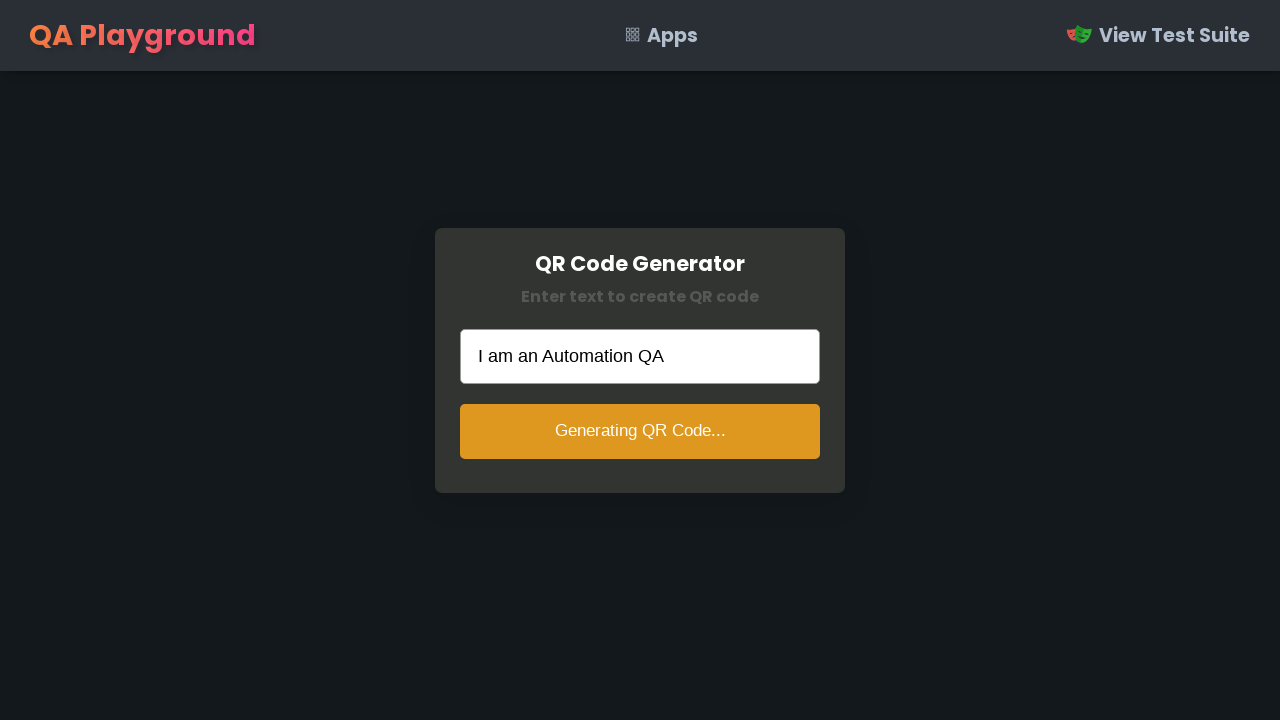

Verified QR code image has valid src attribute
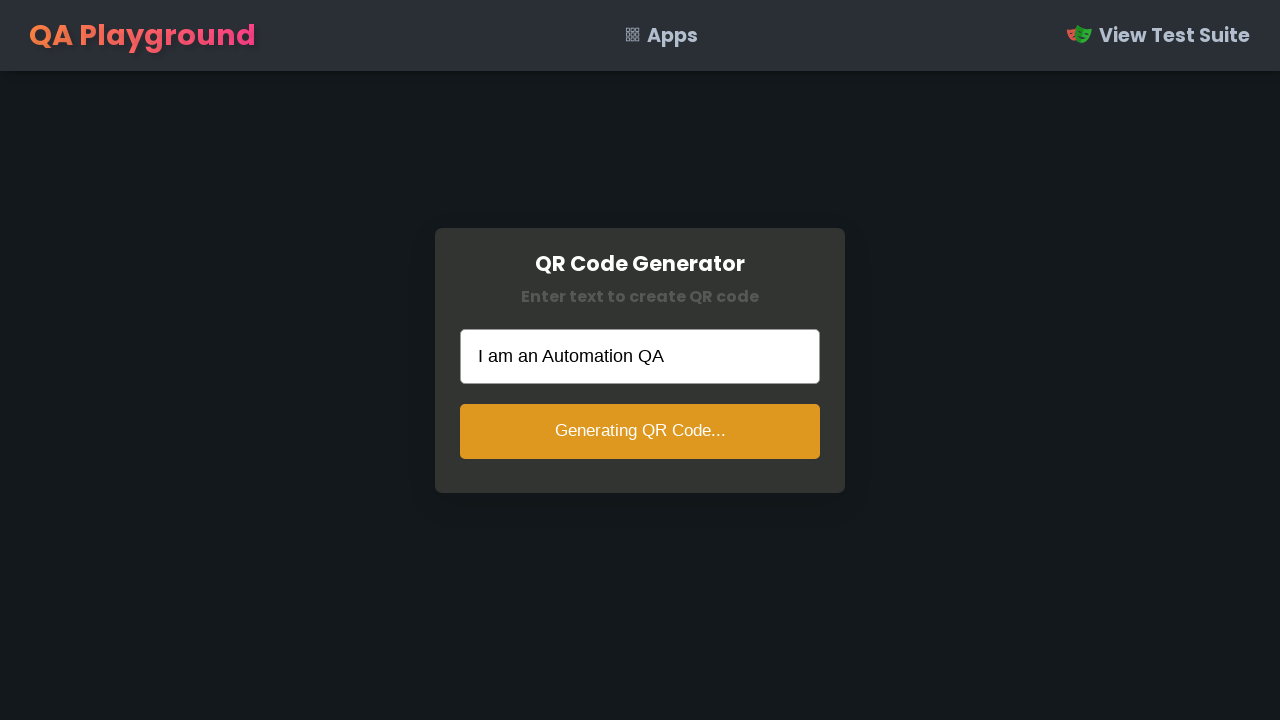

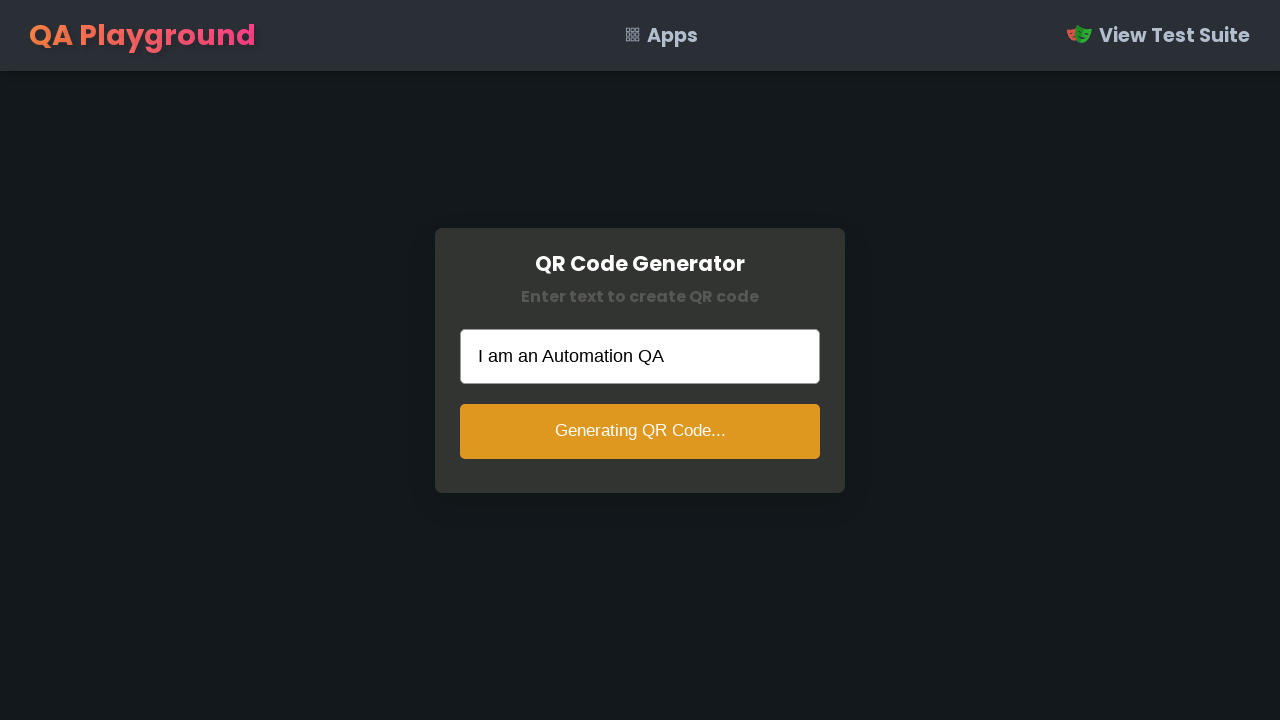